Tests JavaScript alert/prompt functionality by navigating to the JavaScript Alerts page, clicking the prompt button, entering text into the prompt dialog, and accepting it.

Starting URL: https://the-internet.herokuapp.com/

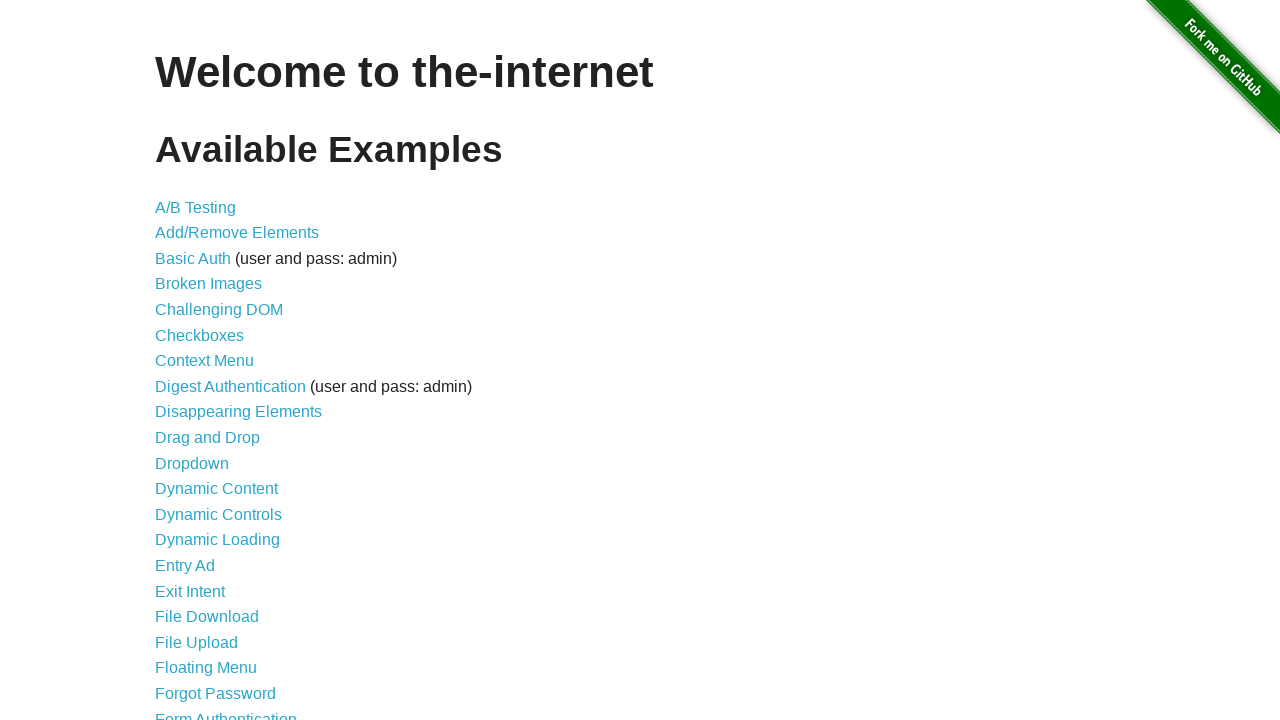

Clicked on the JavaScript Alerts link (29th item in the list) at (214, 361) on xpath=//*[@id='content']/ul/li[29]/a
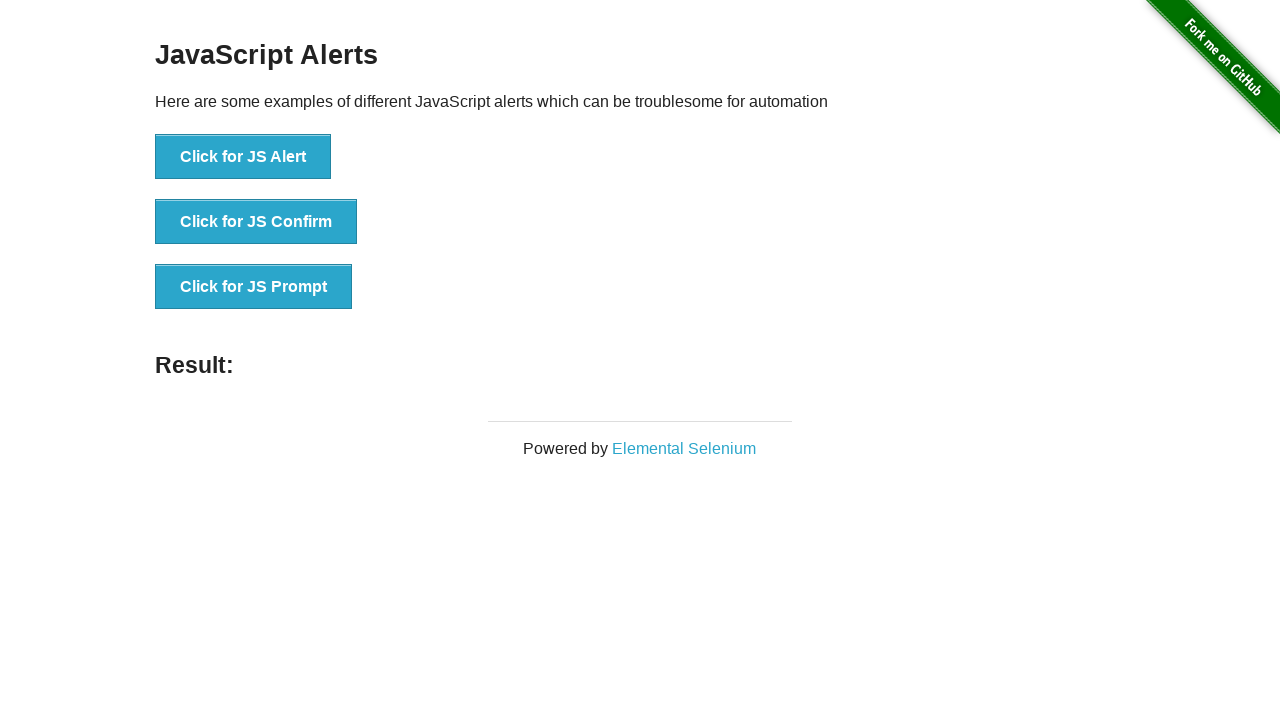

JavaScript Alerts page loaded with content visible
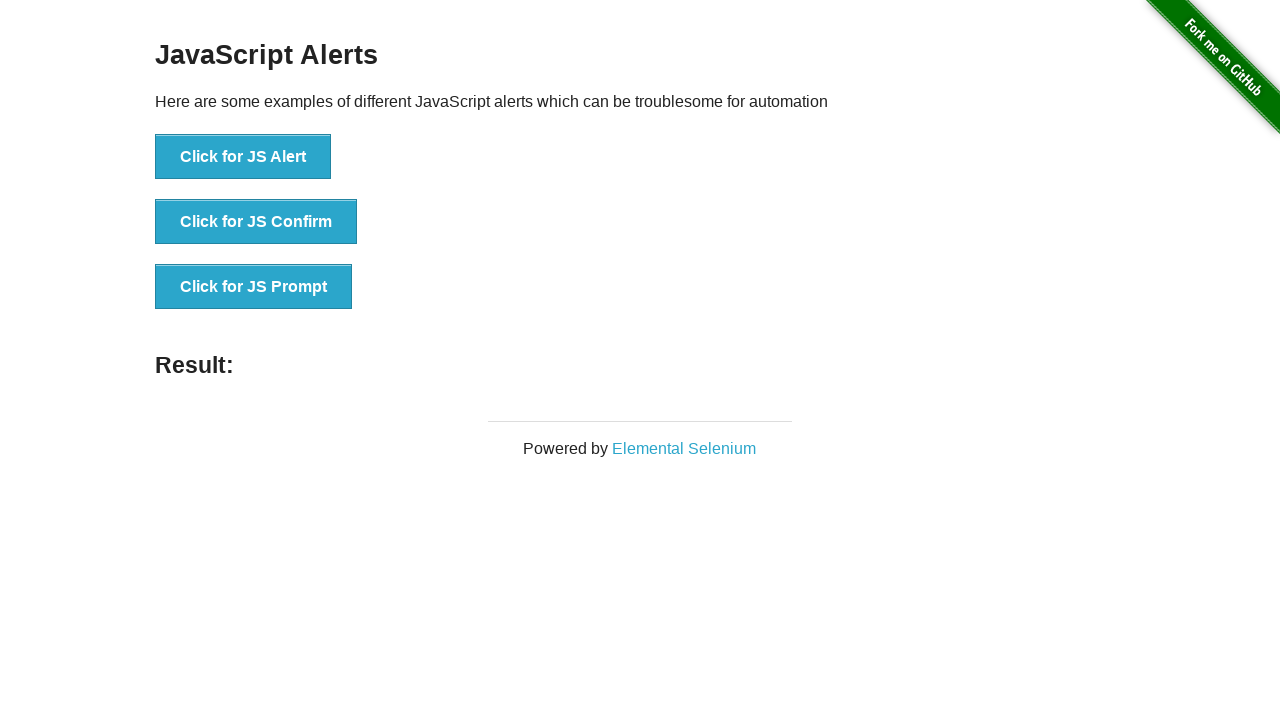

Set up dialog handler to accept prompts with 'Test' text
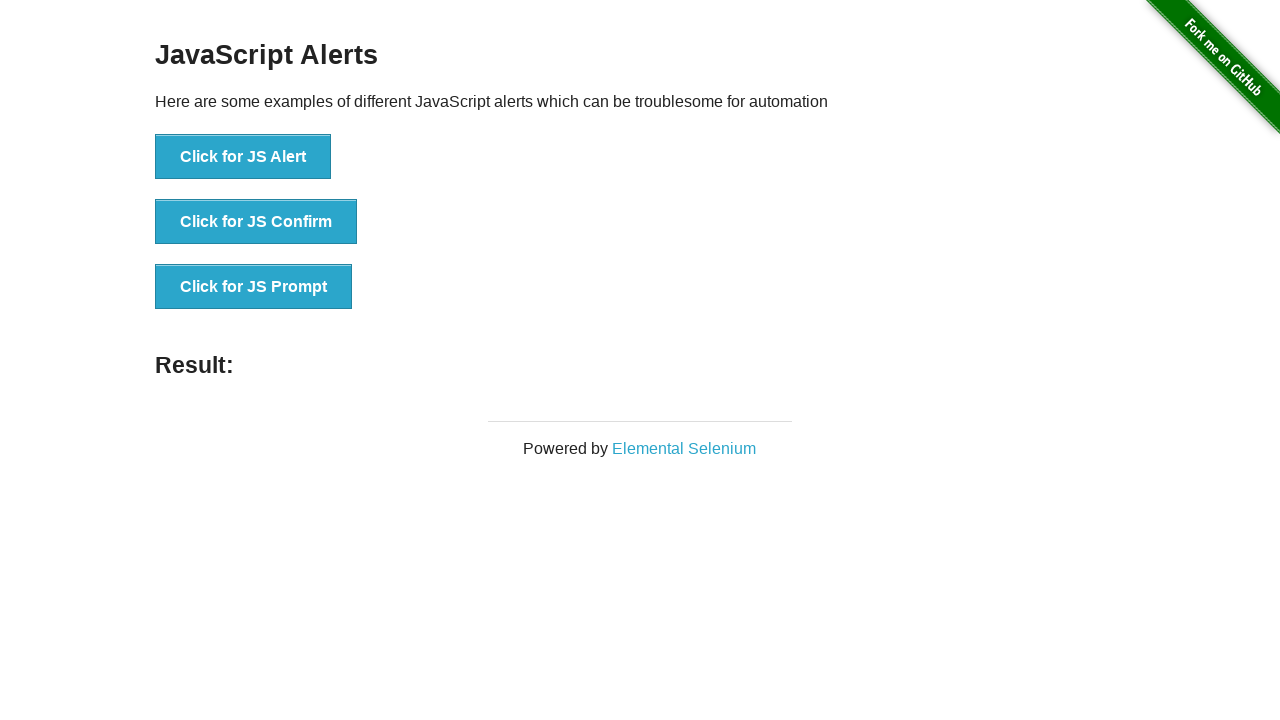

Clicked the JS Prompt button (3rd button) at (254, 287) on xpath=//*[@id='content']/div/ul/li[3]/button
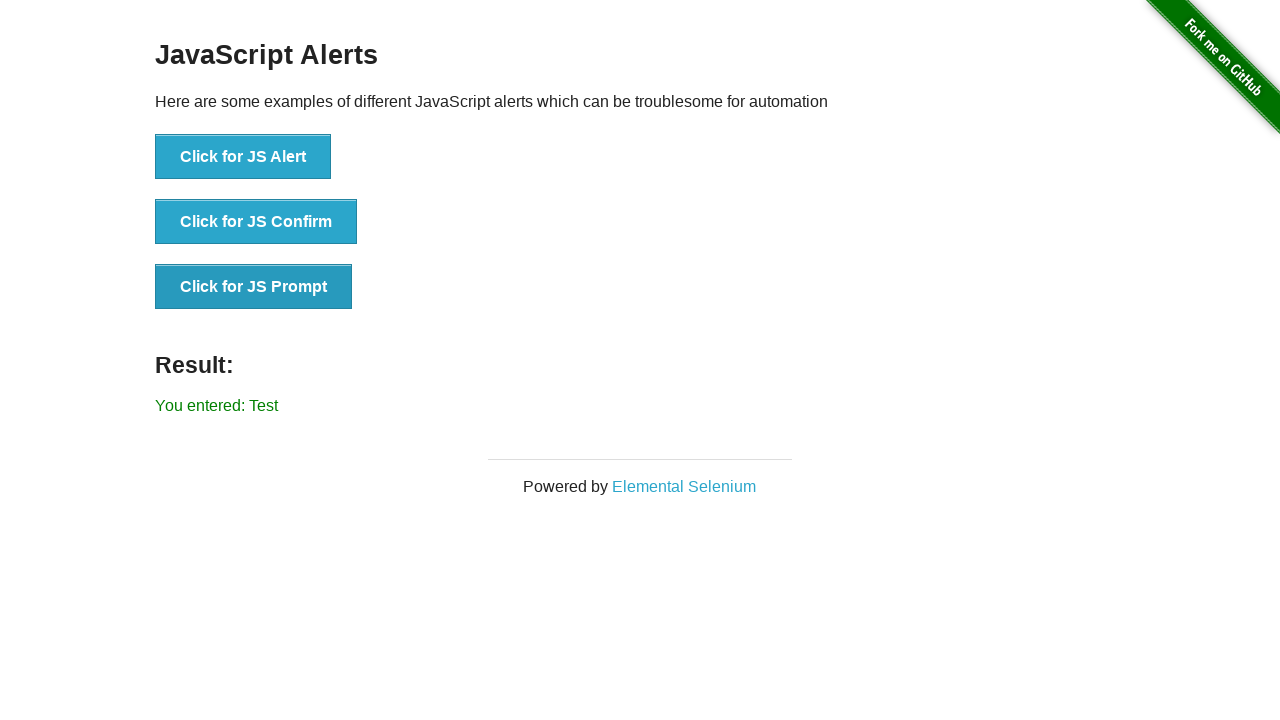

Prompt dialog accepted and result displayed
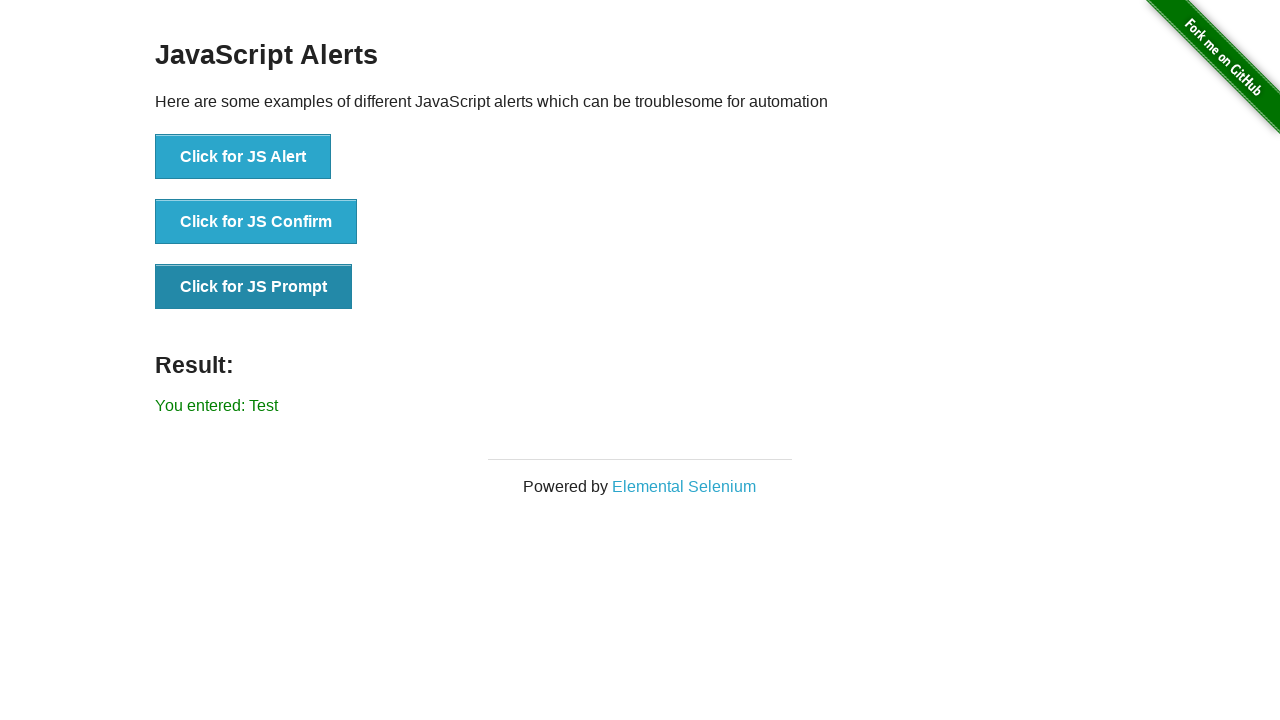

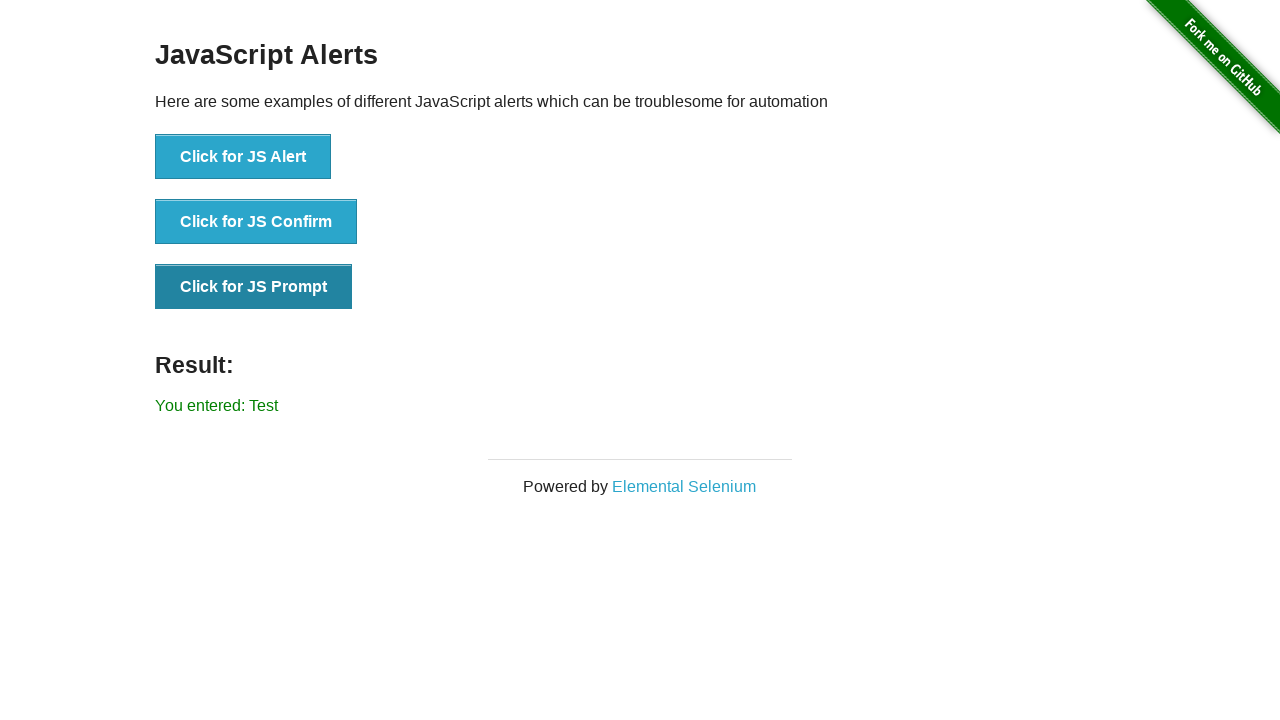